Tests various UI elements on a practice automation site including radio buttons, autocomplete input, dropdown selection, checkboxes, window handling, alerts, show/hide elements, table data reading, and mouse hover actions.

Starting URL: https://rahulshettyacademy.com/AutomationPractice/

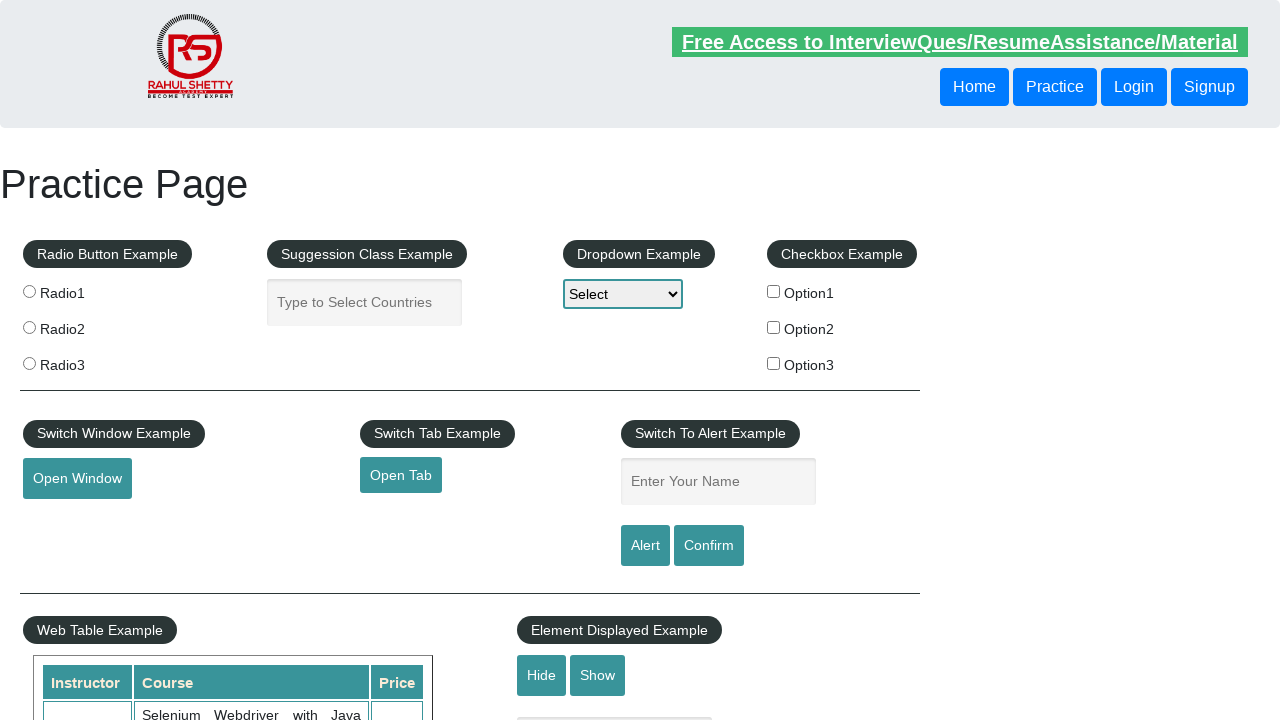

Clicked radio button option 2 at (29, 327) on input[value='radio2']
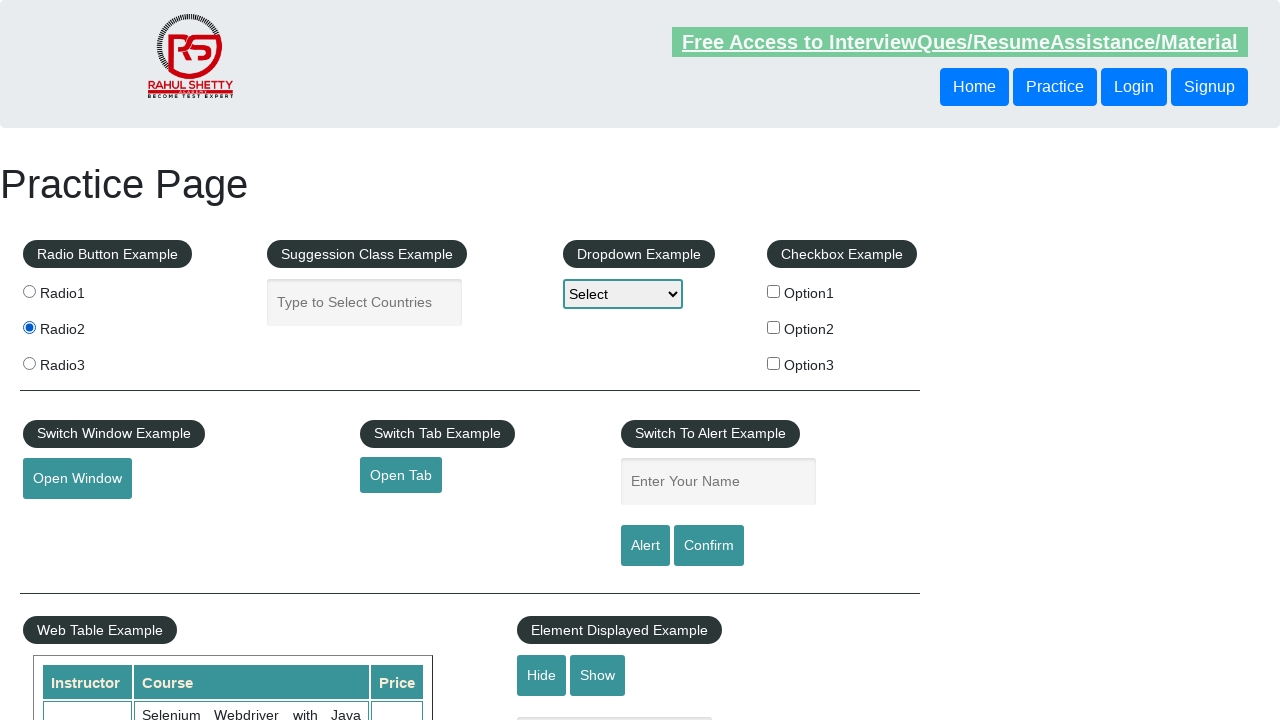

Filled autocomplete field with 'Ind' on #autocomplete
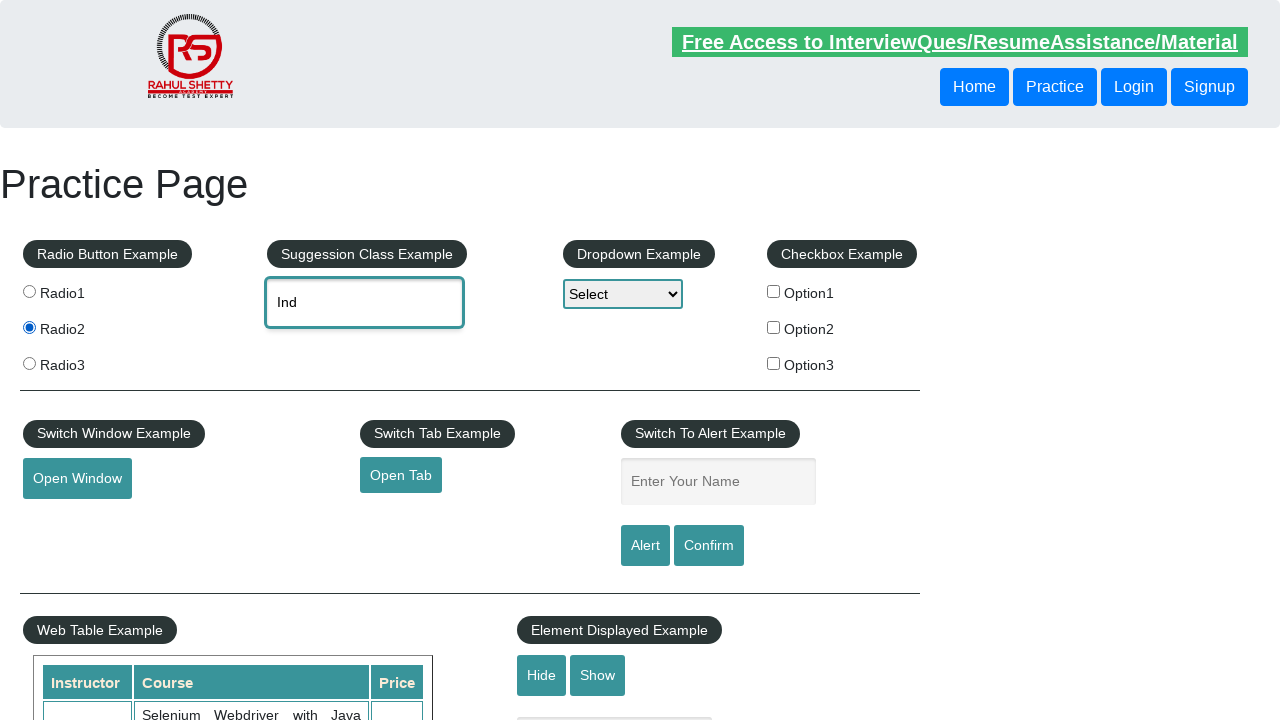

Autocomplete dropdown menu appeared
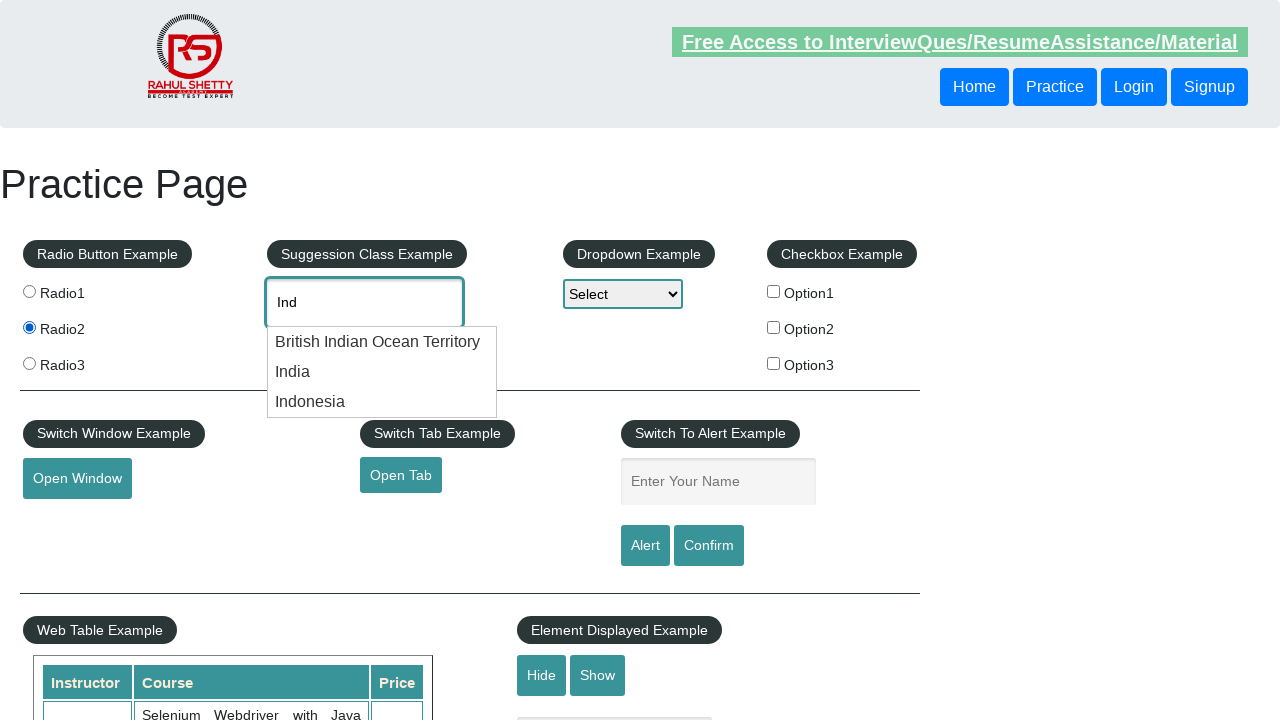

Selected 'India' from autocomplete dropdown at (382, 342) on .ui-menu-item div:has-text('India')
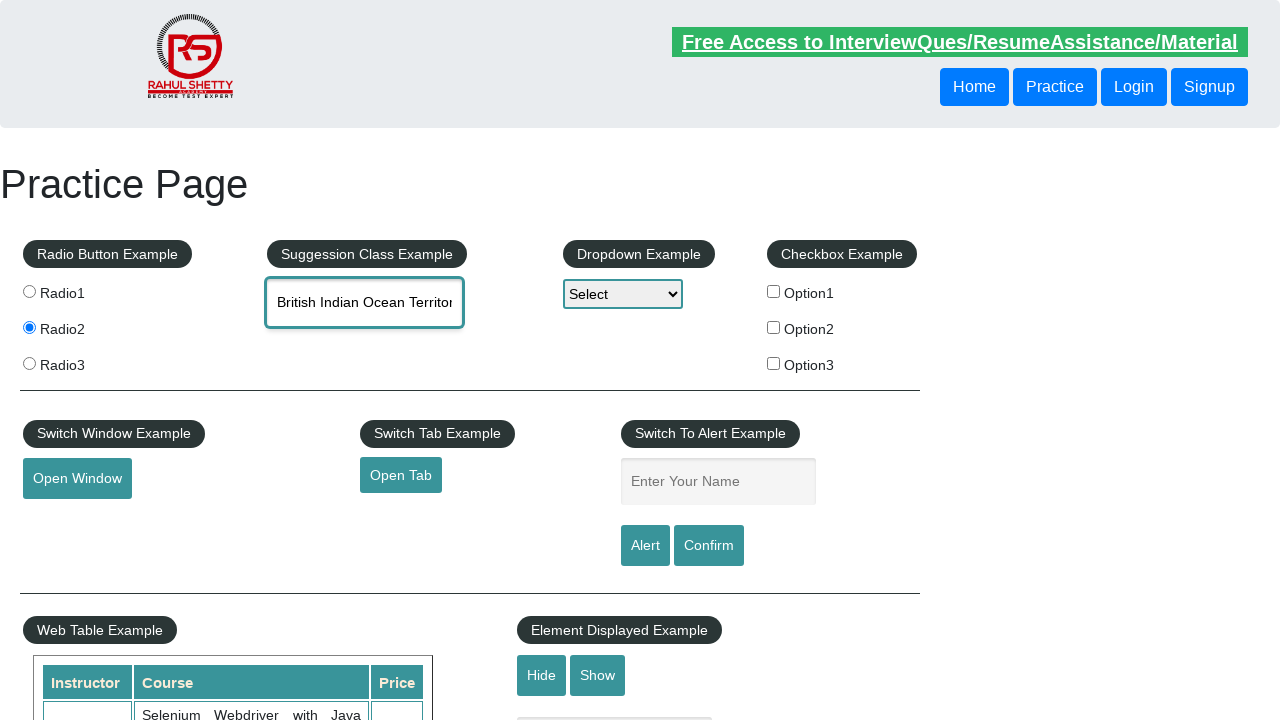

Selected 'Option2' from dropdown menu on #dropdown-class-example
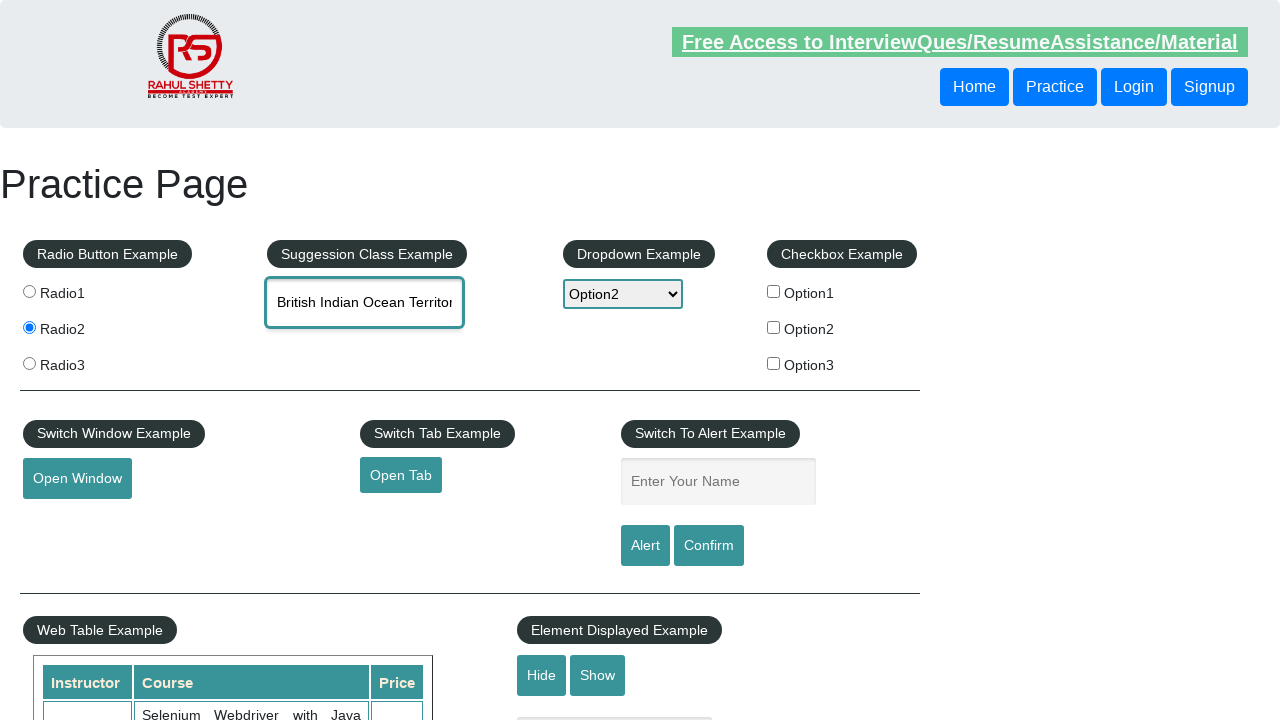

Clicked checkbox option 2 at (774, 327) on #checkBoxOption2
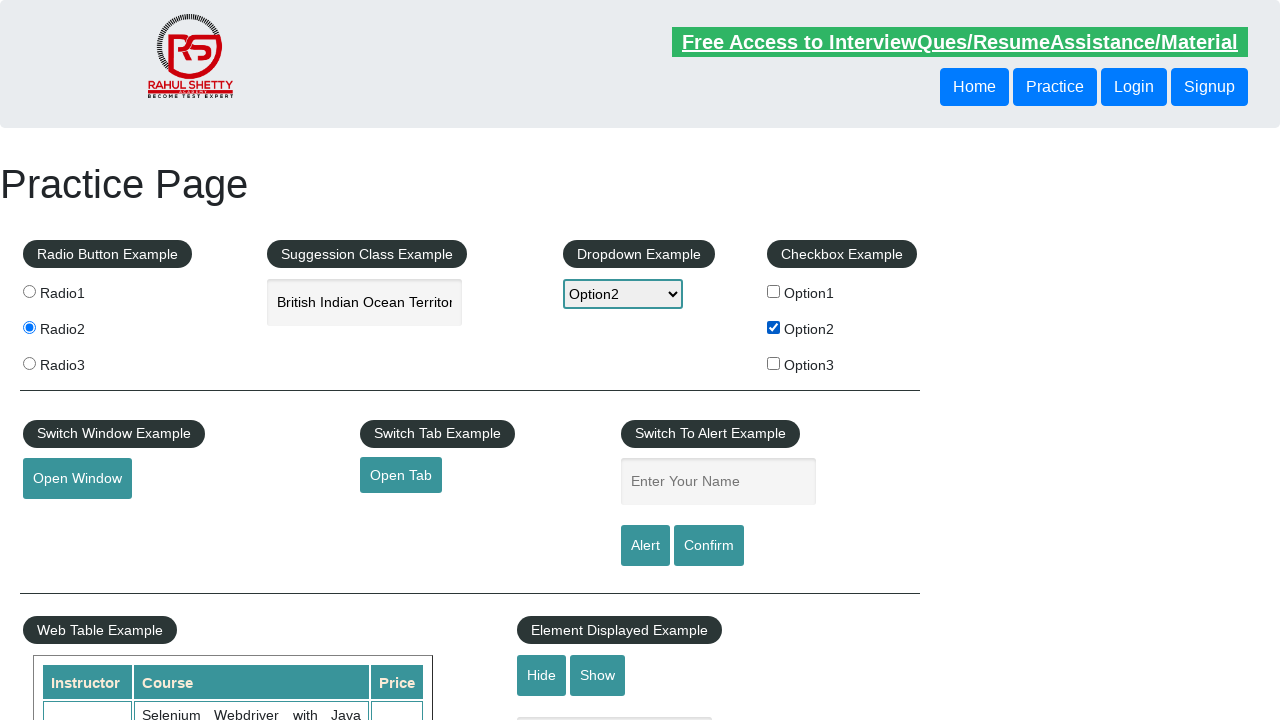

Clicked button to open new window at (77, 479) on #openwindow
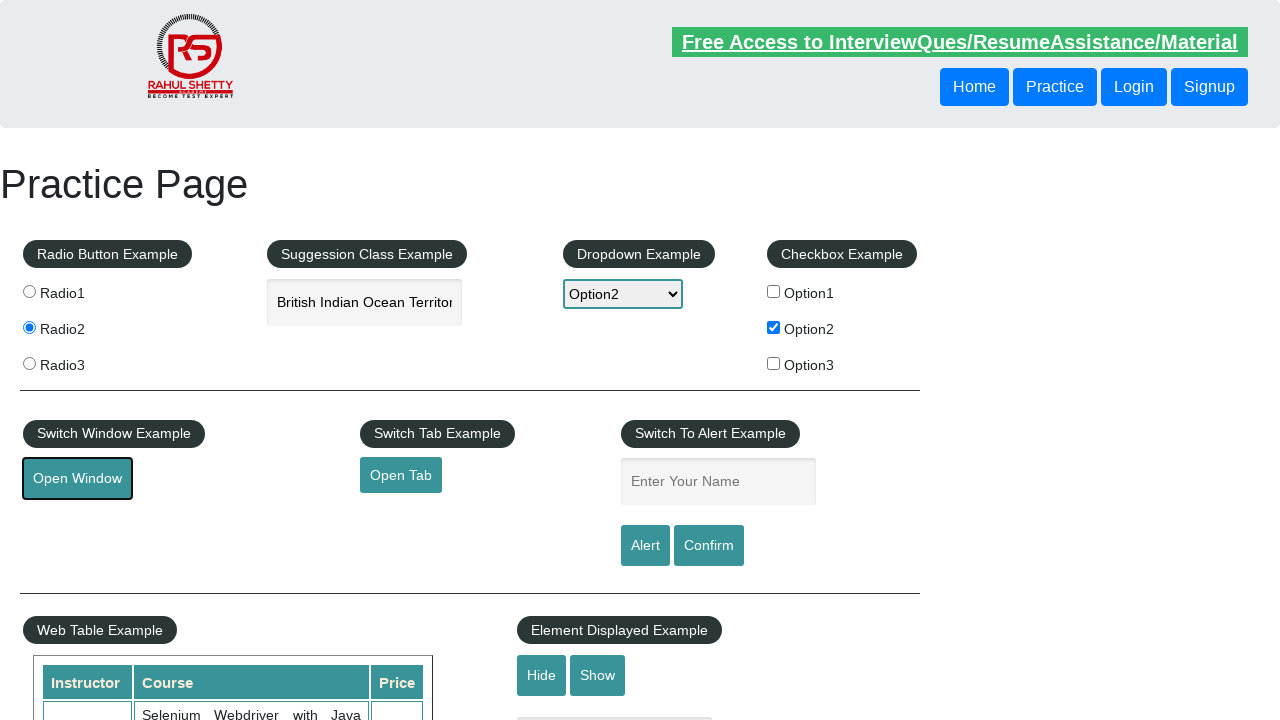

New window loaded
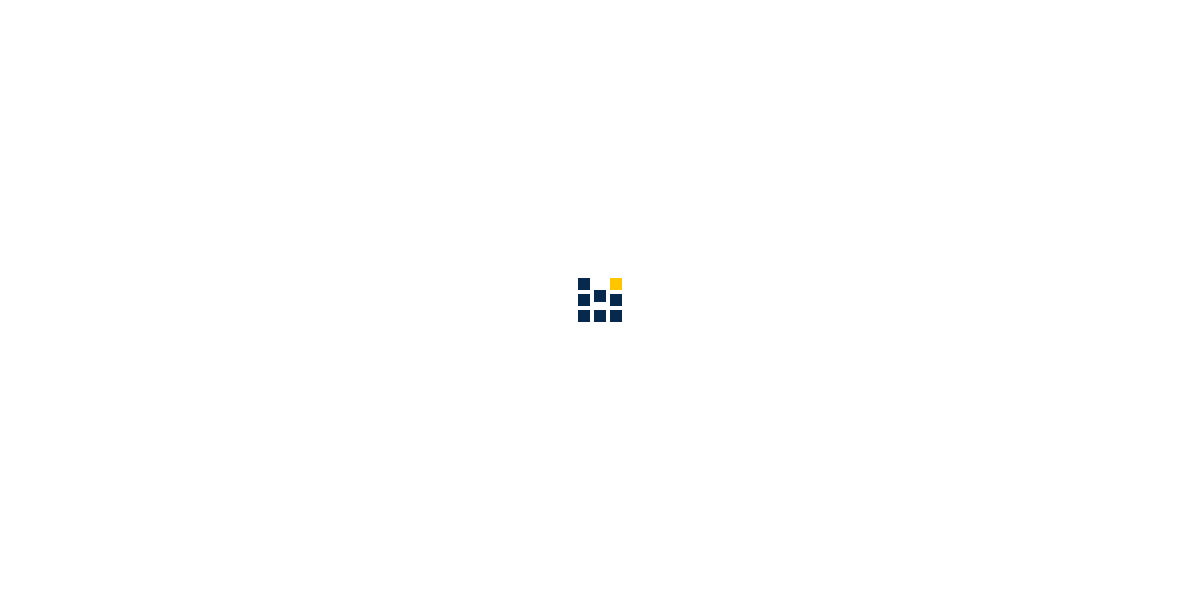

Closed new window
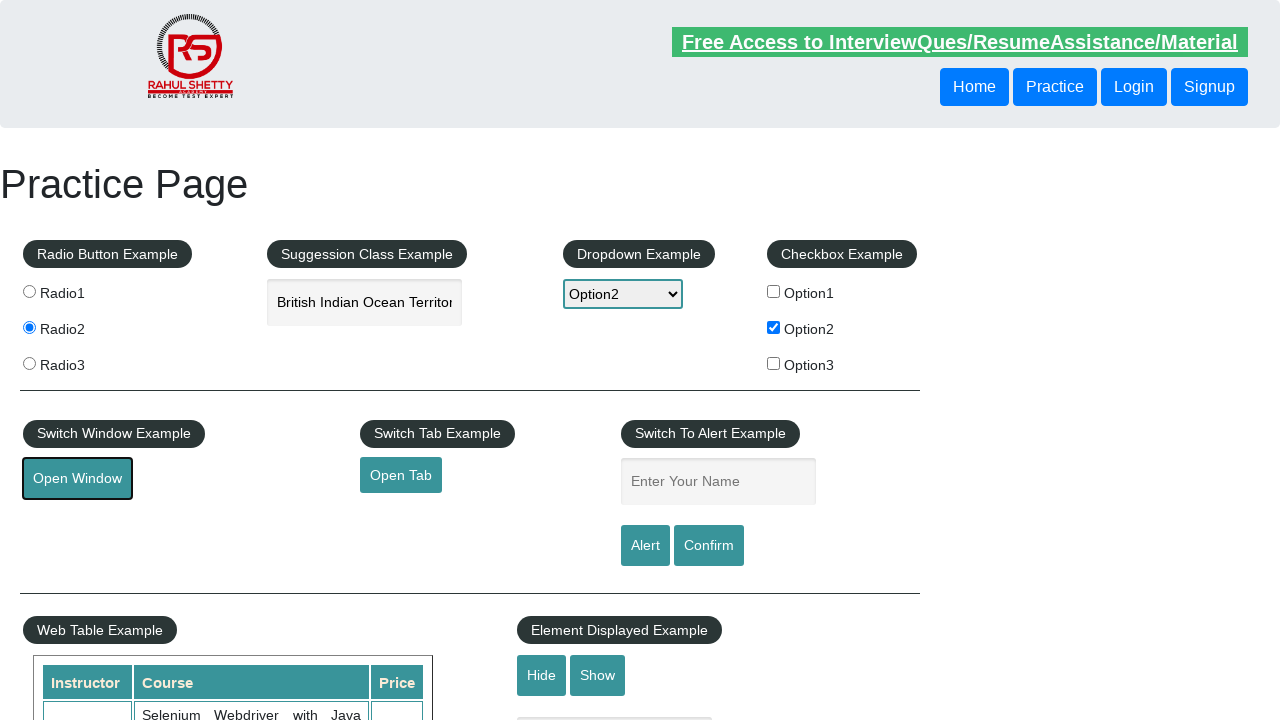

Filled name field with 'Tester' on #name
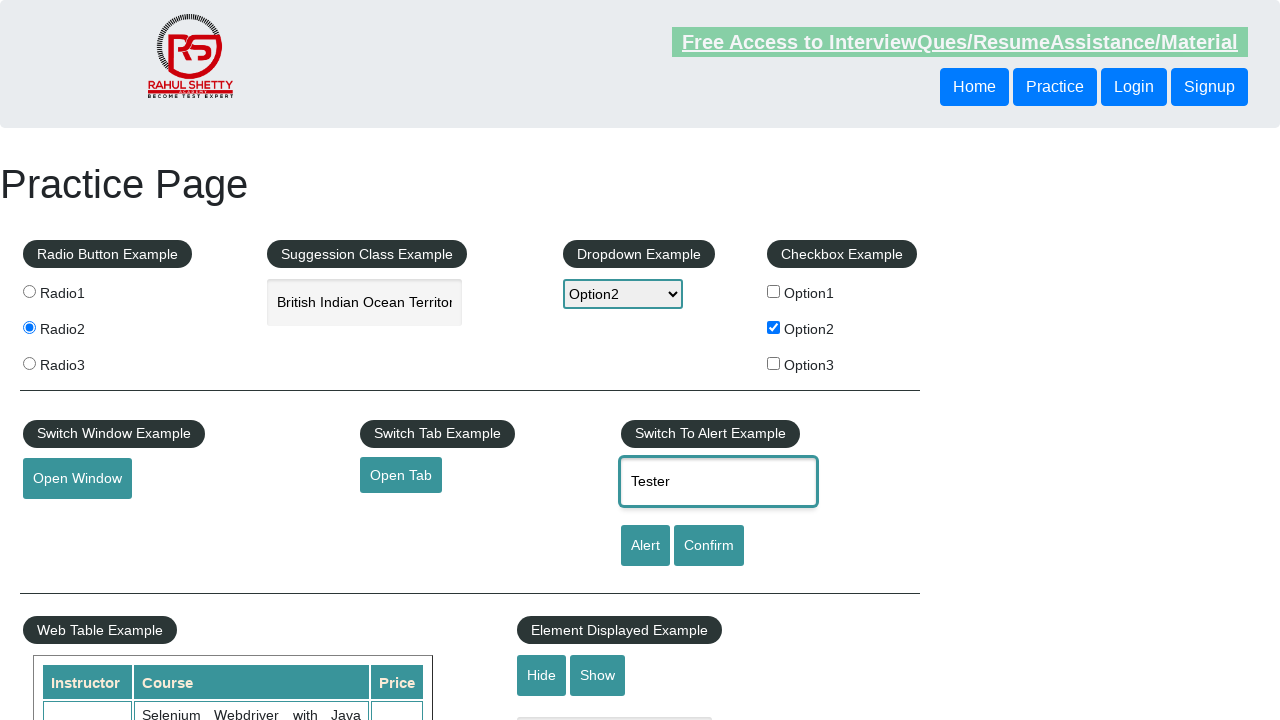

Set up alert dialog handler to accept
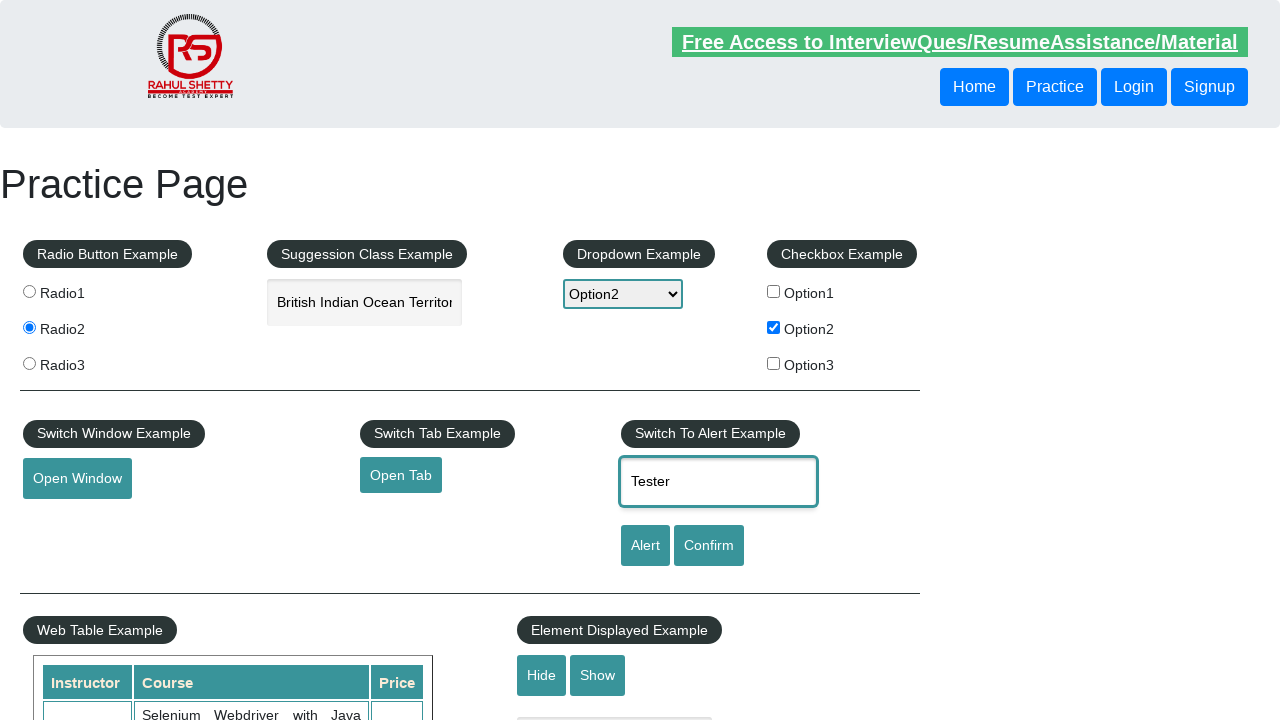

Clicked alert button and accepted alert at (645, 546) on #alertbtn
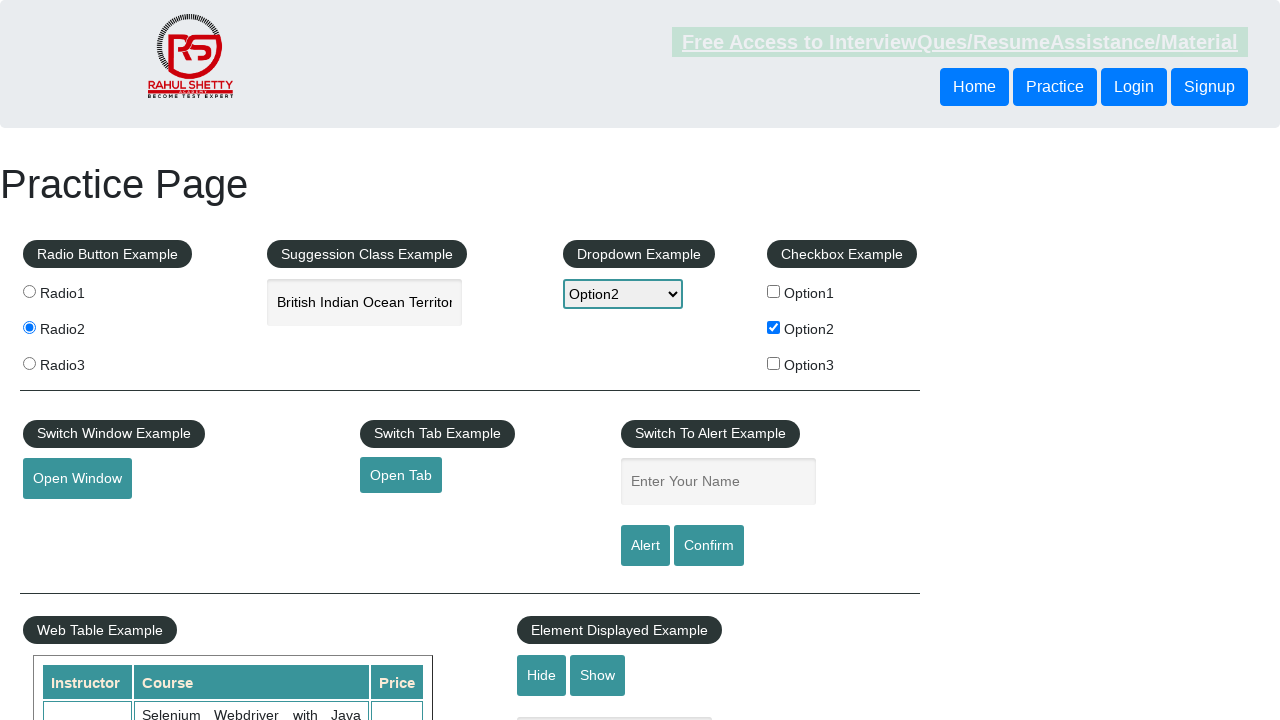

Clicked hide textbox button at (542, 675) on #hide-textbox
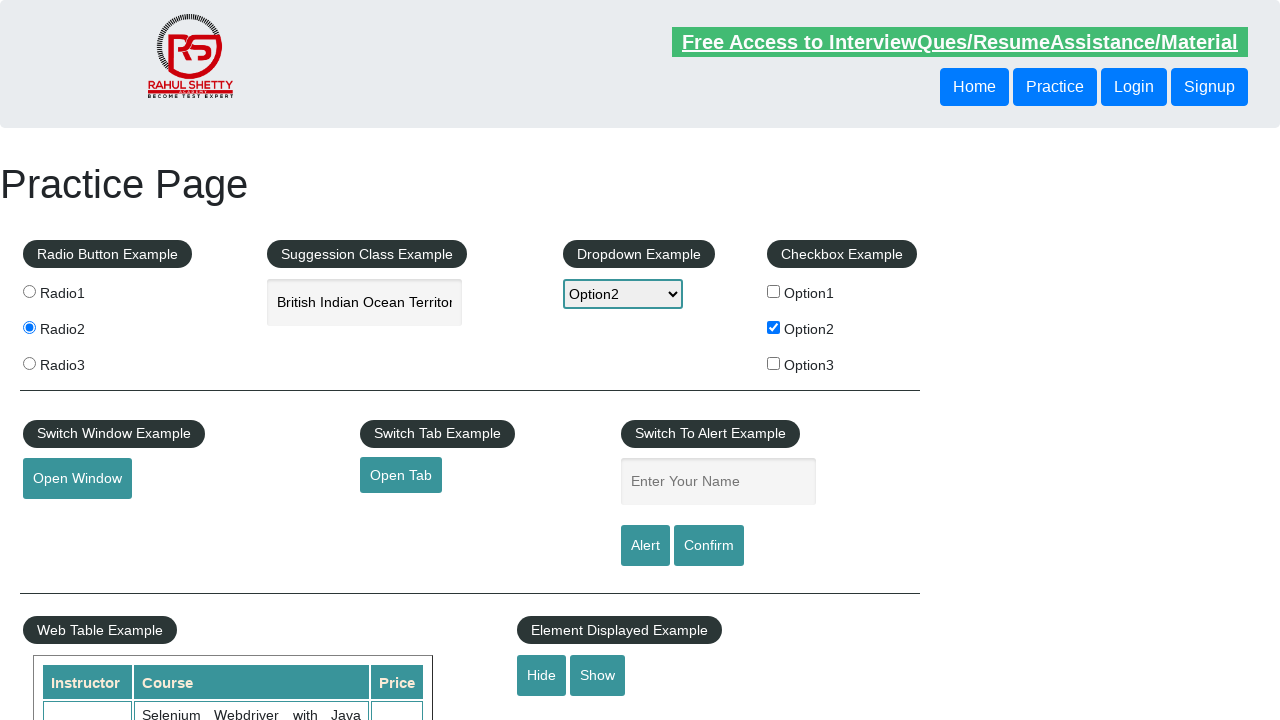

Waited 500ms for hide animation
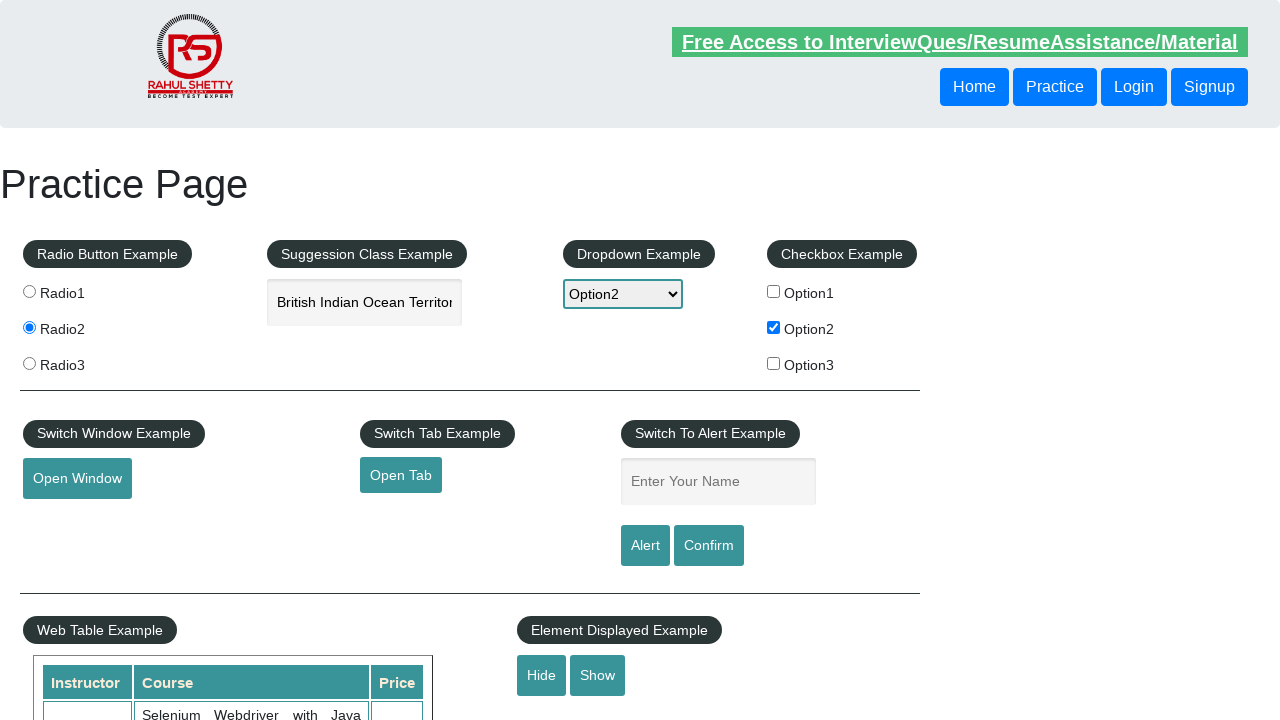

Clicked show textbox button at (598, 675) on #show-textbox
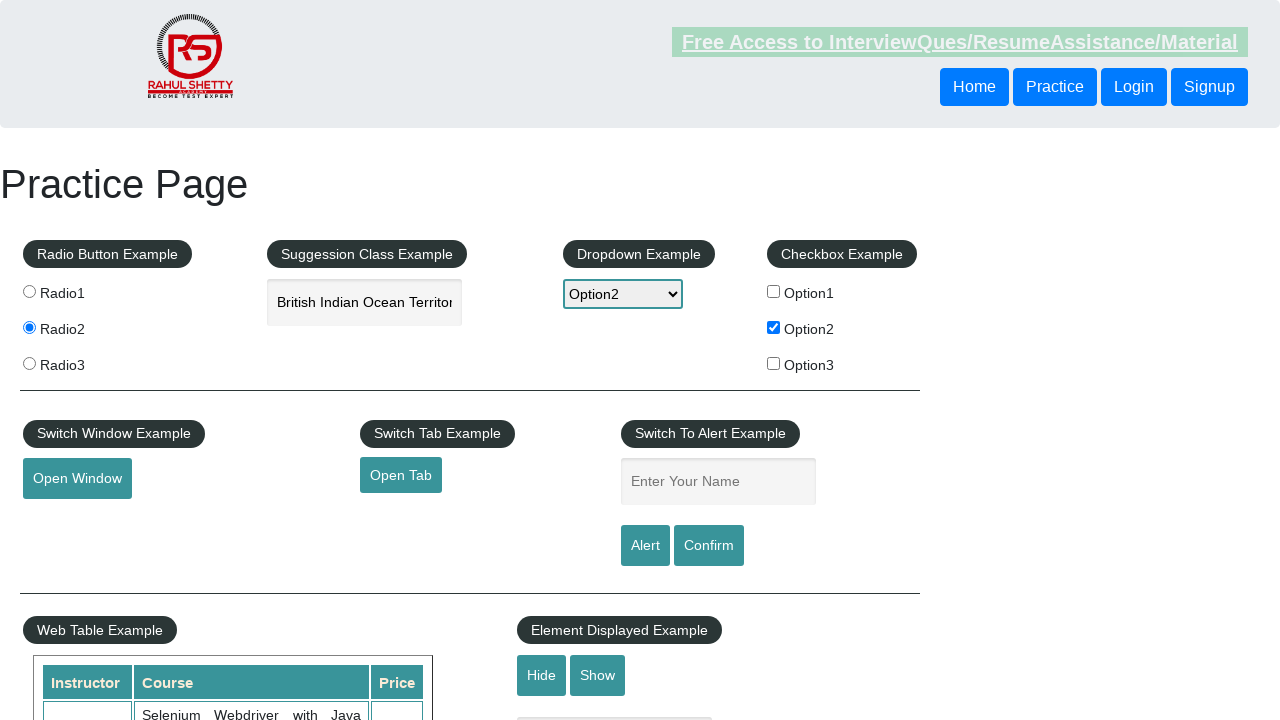

Table with course data loaded
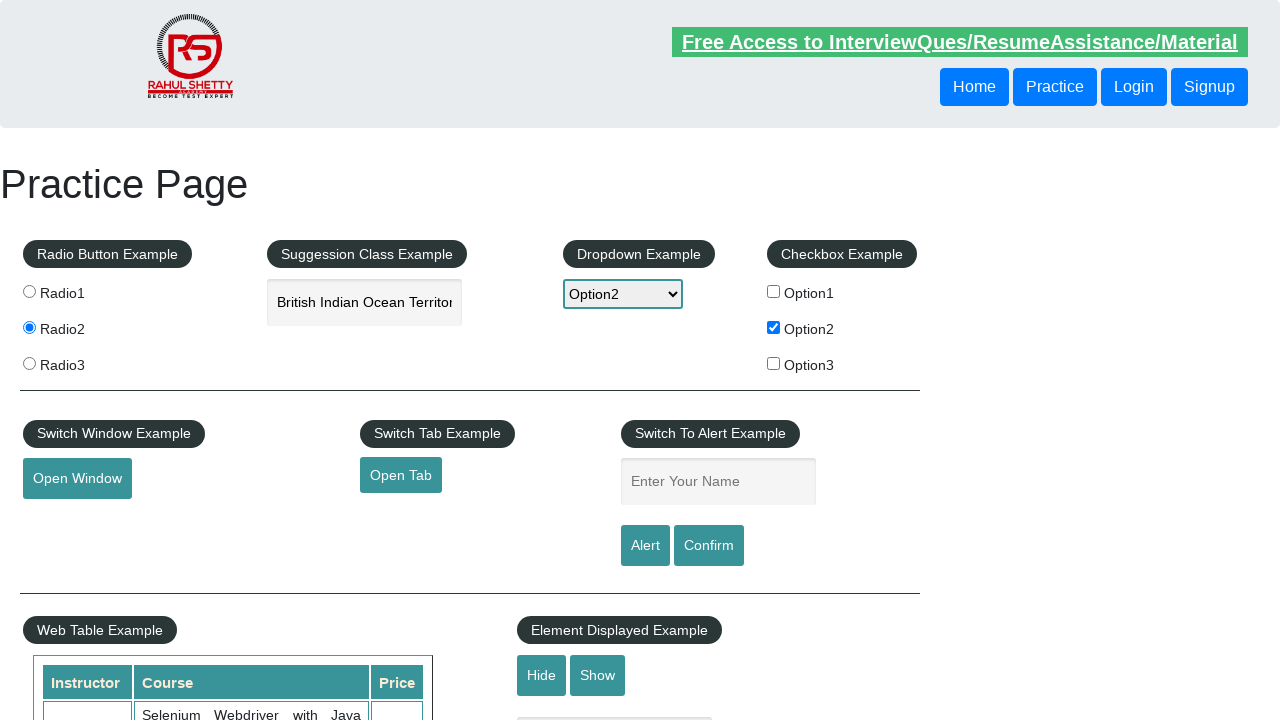

Scrolled to hover button
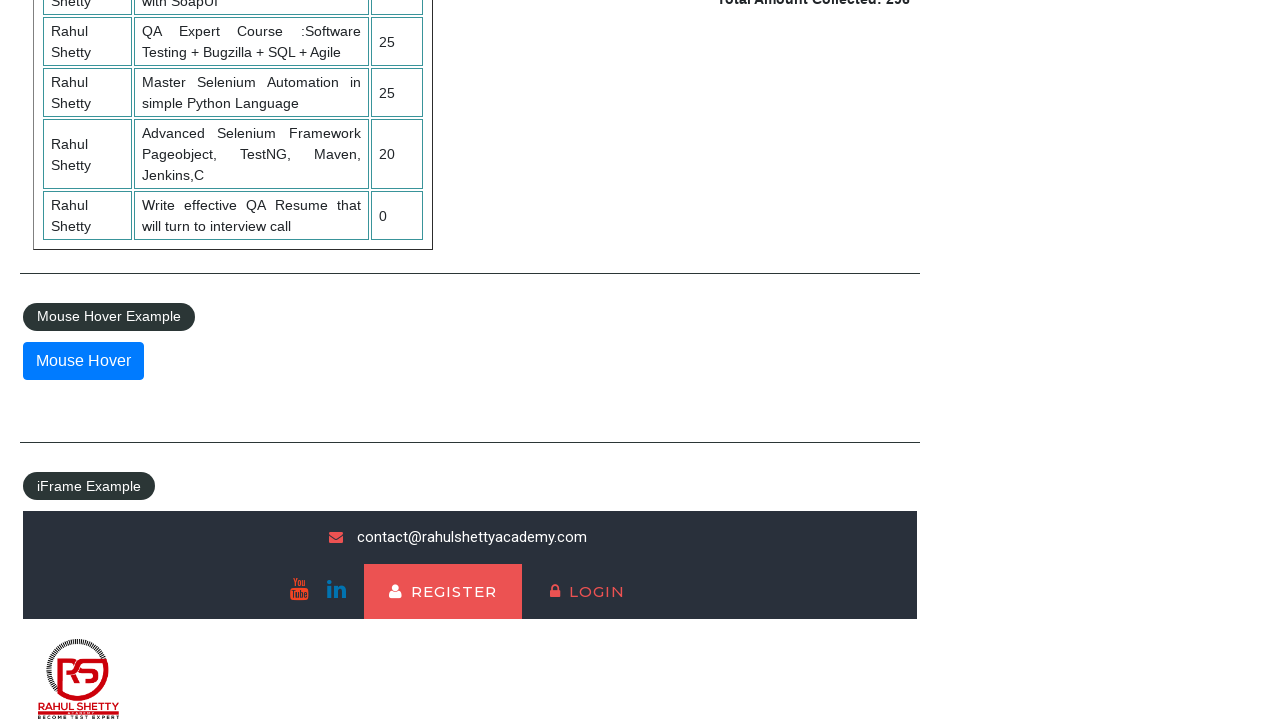

Hovered over mouse hover button to reveal submenu at (83, 361) on #mousehover
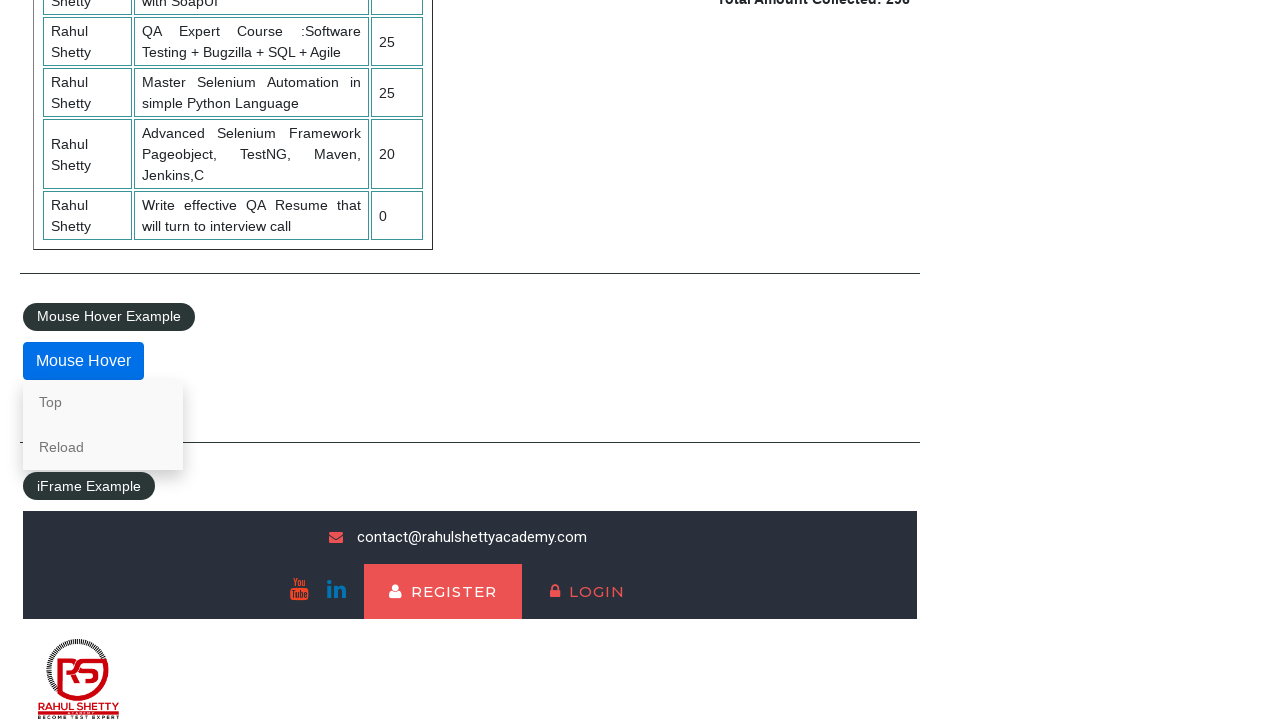

Clicked 'Top' link from hover submenu at (103, 402) on a:has-text('Top')
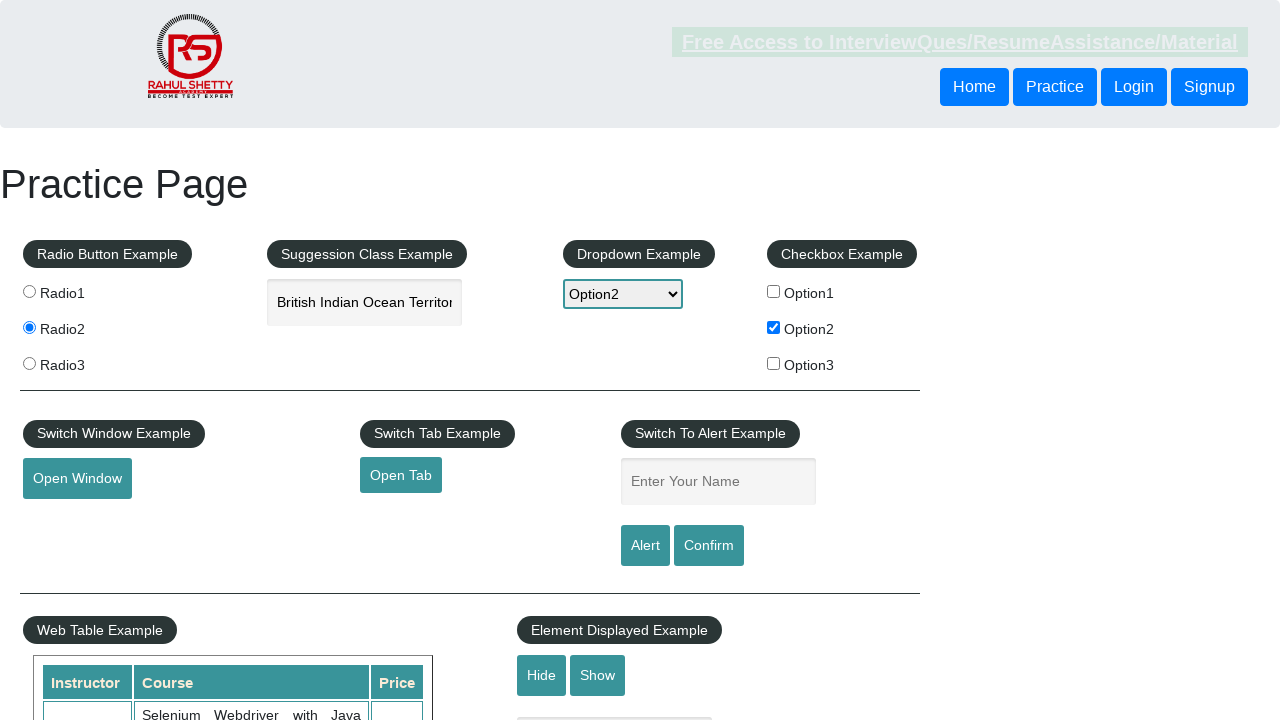

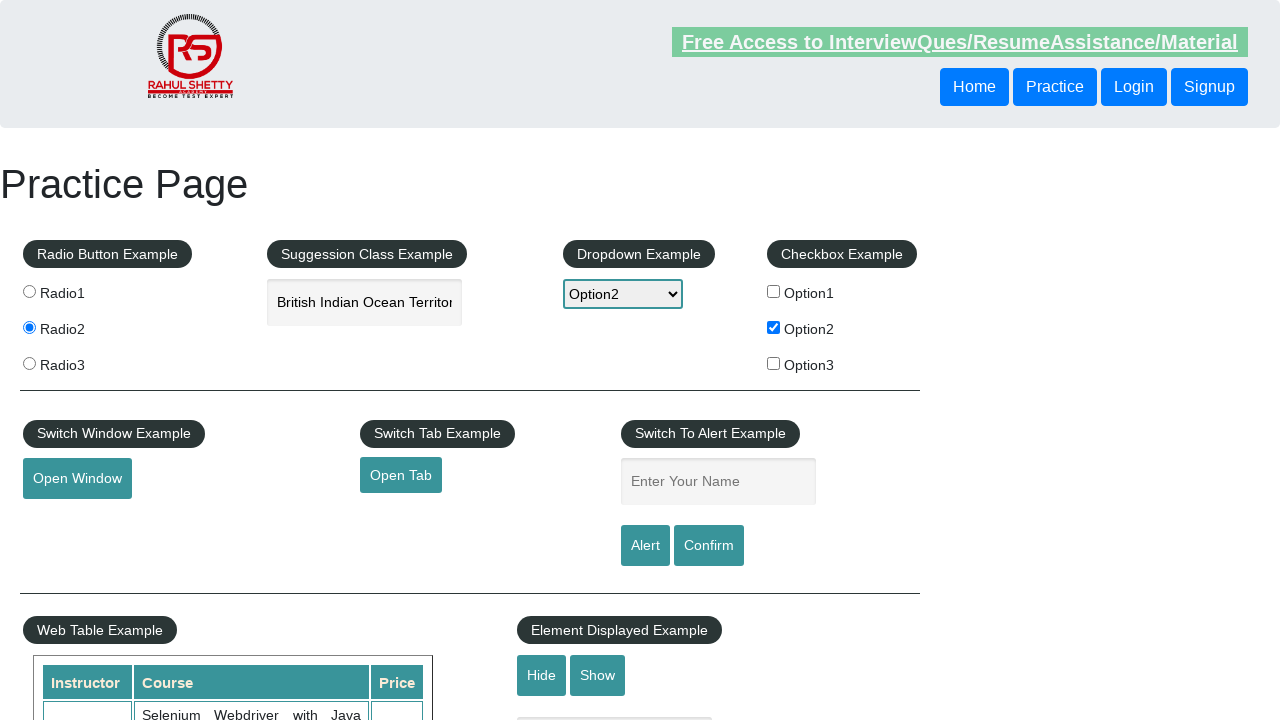